Tests a registration form by filling in first name, last name, email, phone, and address fields, then submitting and verifying successful registration message.

Starting URL: http://suninjuly.github.io/registration1.html

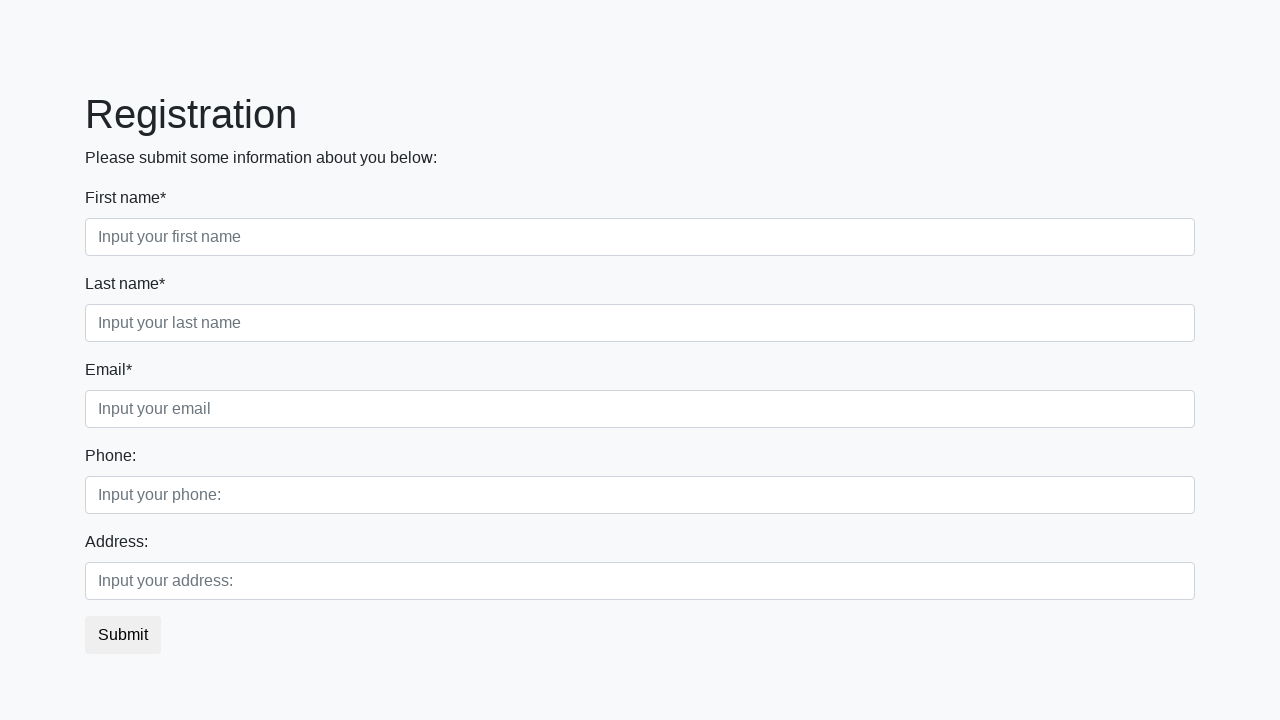

Filled first name field with 'Ivan' on [placeholder='Input your first name']
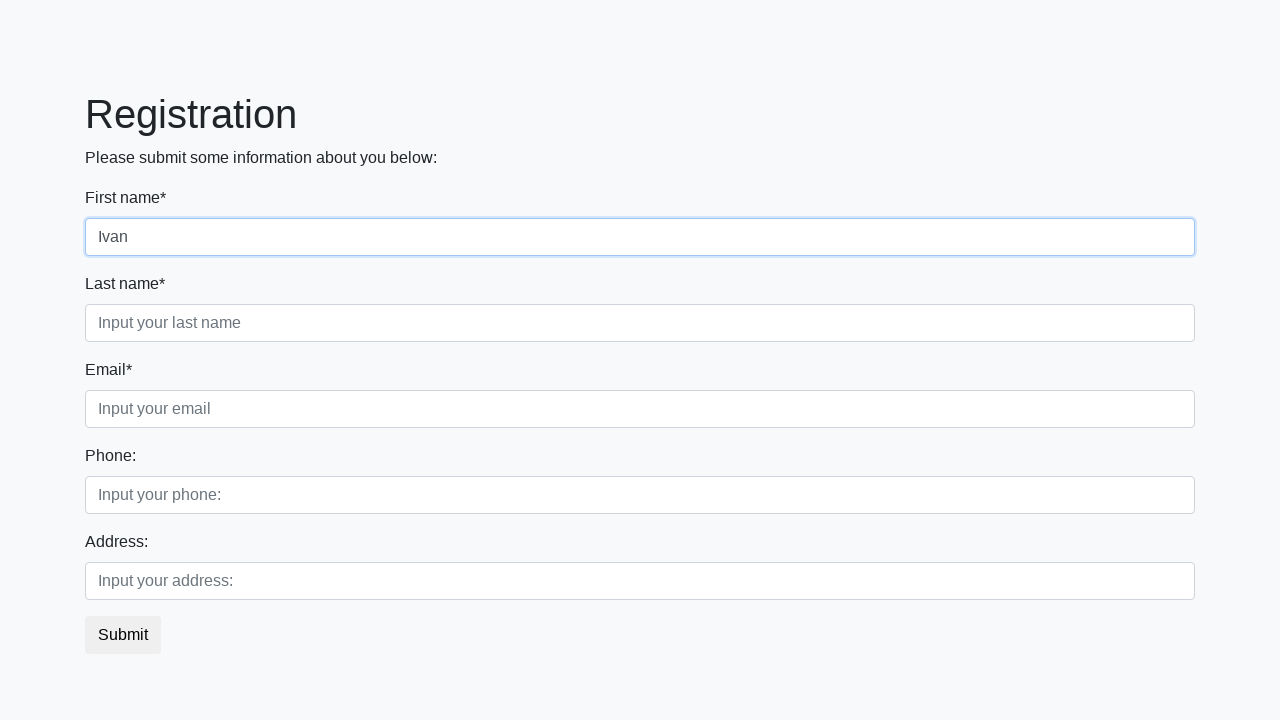

Filled last name field with 'Petrov' on [placeholder='Input your last name']
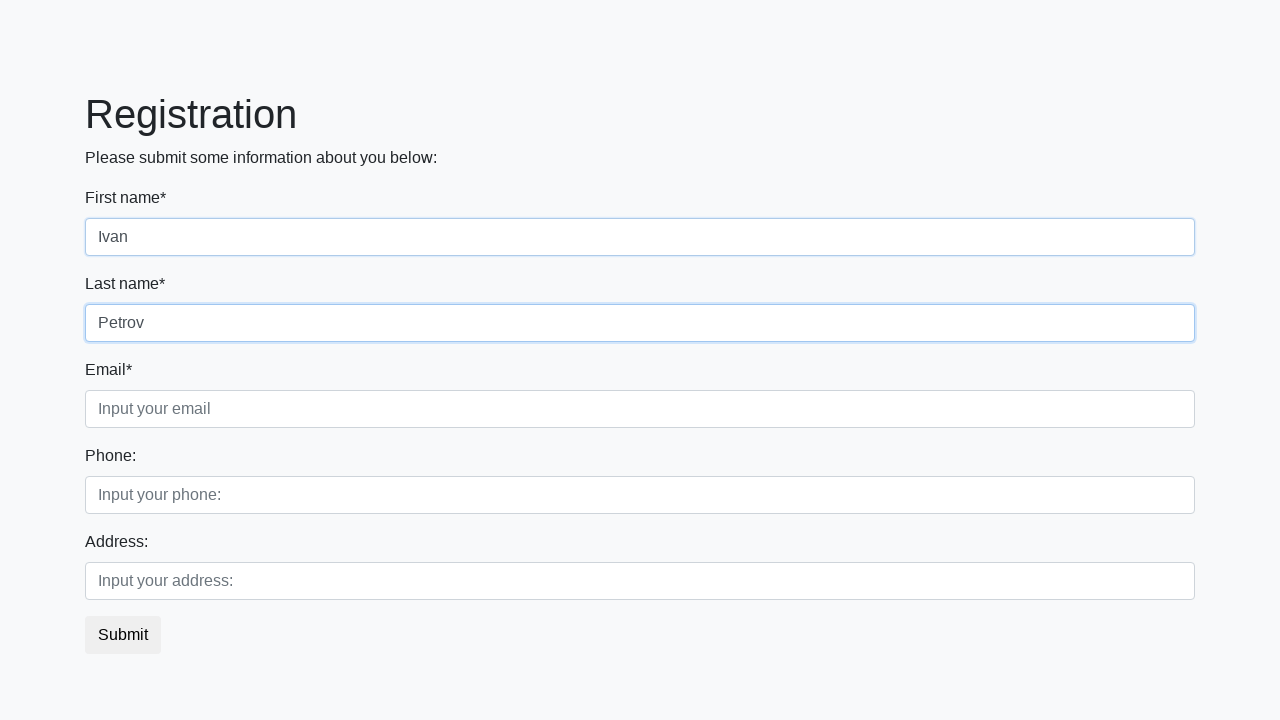

Filled email field with 'testuser2024@gmail.com' on [placeholder='Input your email']
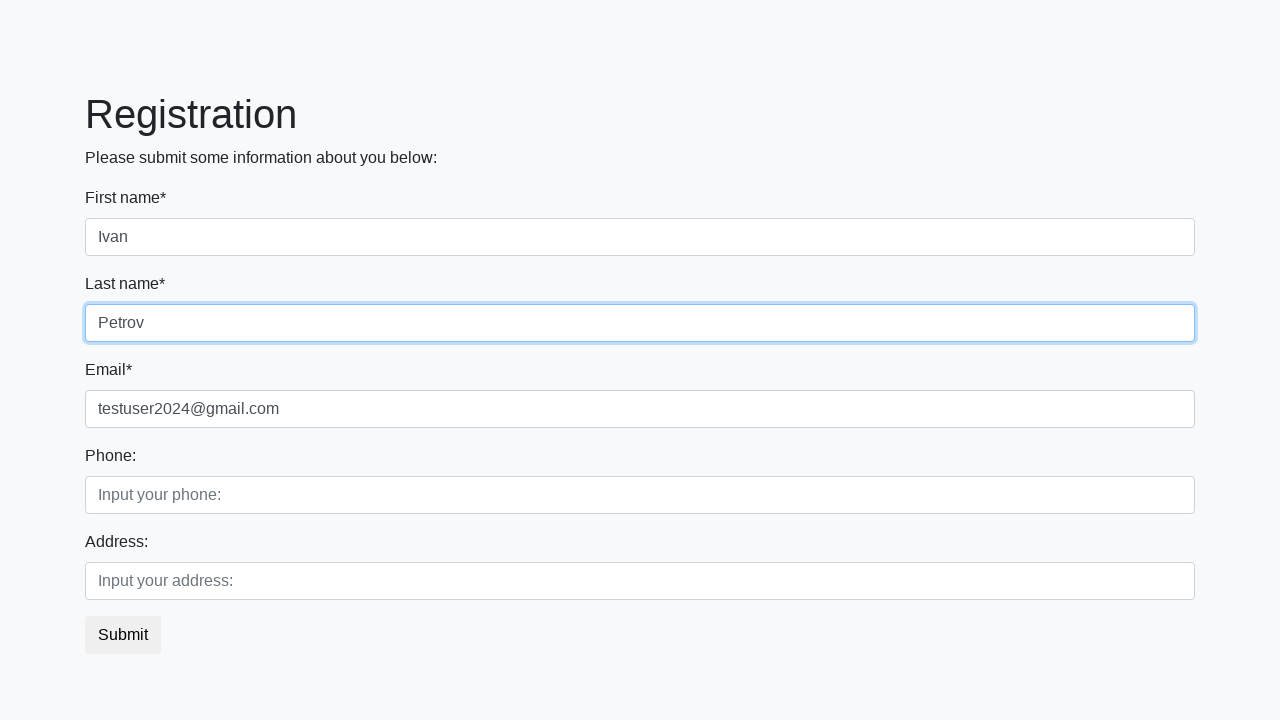

Filled phone field with '55512345' on [placeholder='Input your phone:']
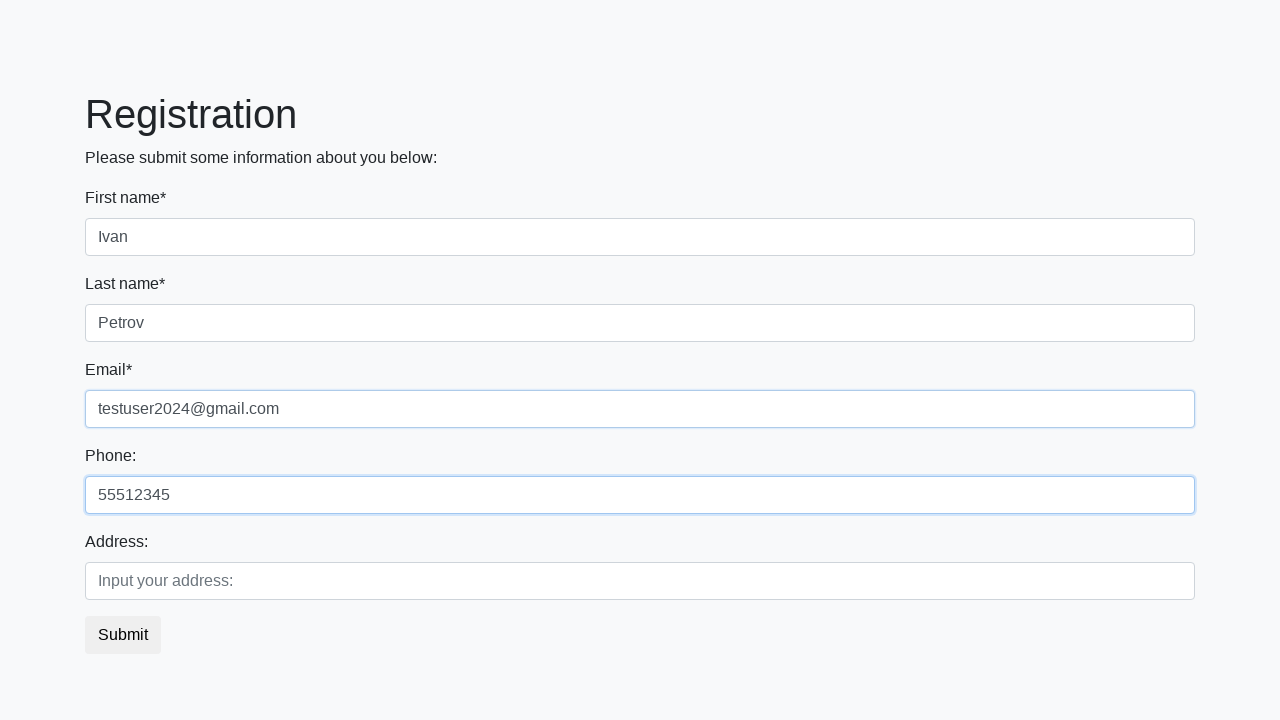

Filled address field with '123 Test Street' on [placeholder='Input your address:']
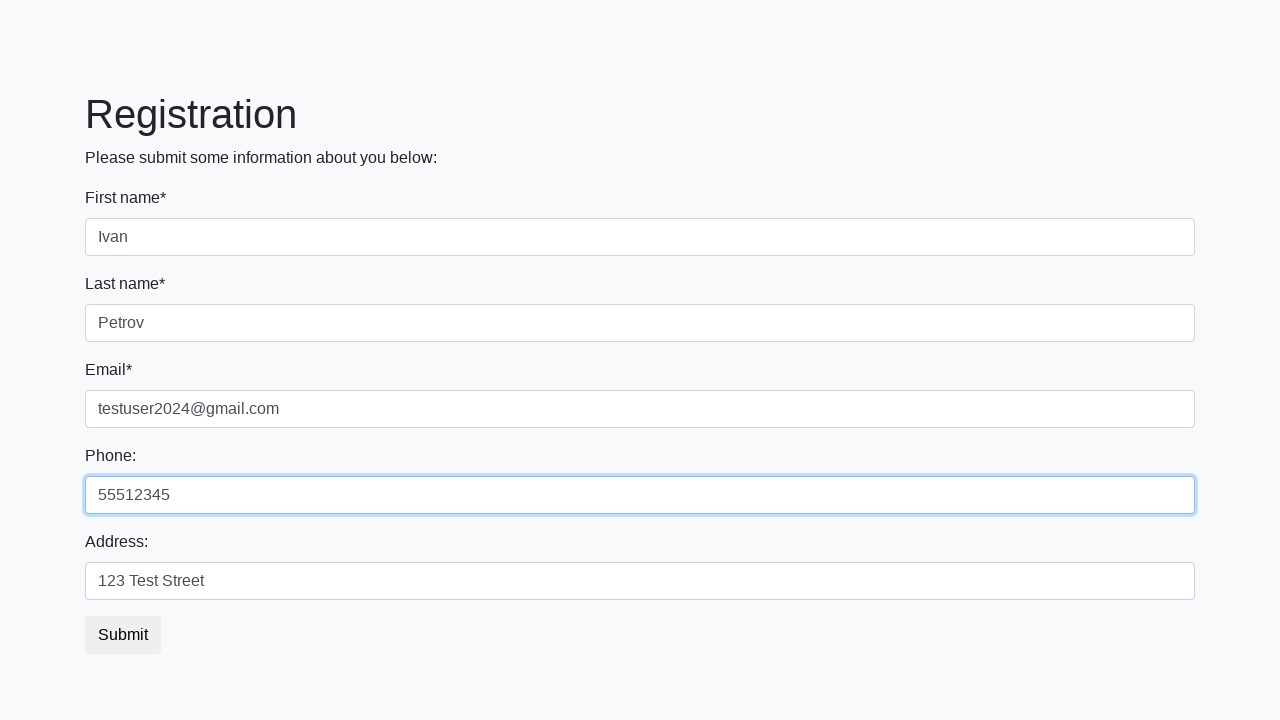

Clicked submit button to register at (123, 635) on button.btn
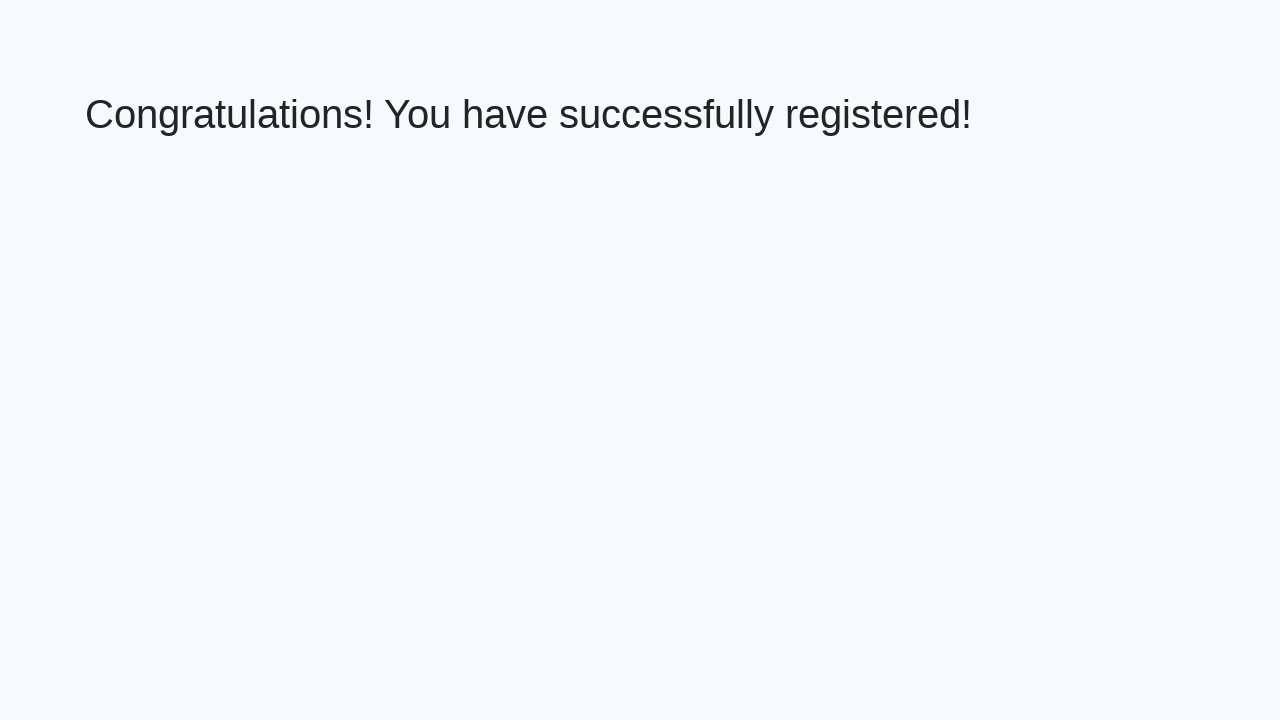

Registration successful - success message displayed
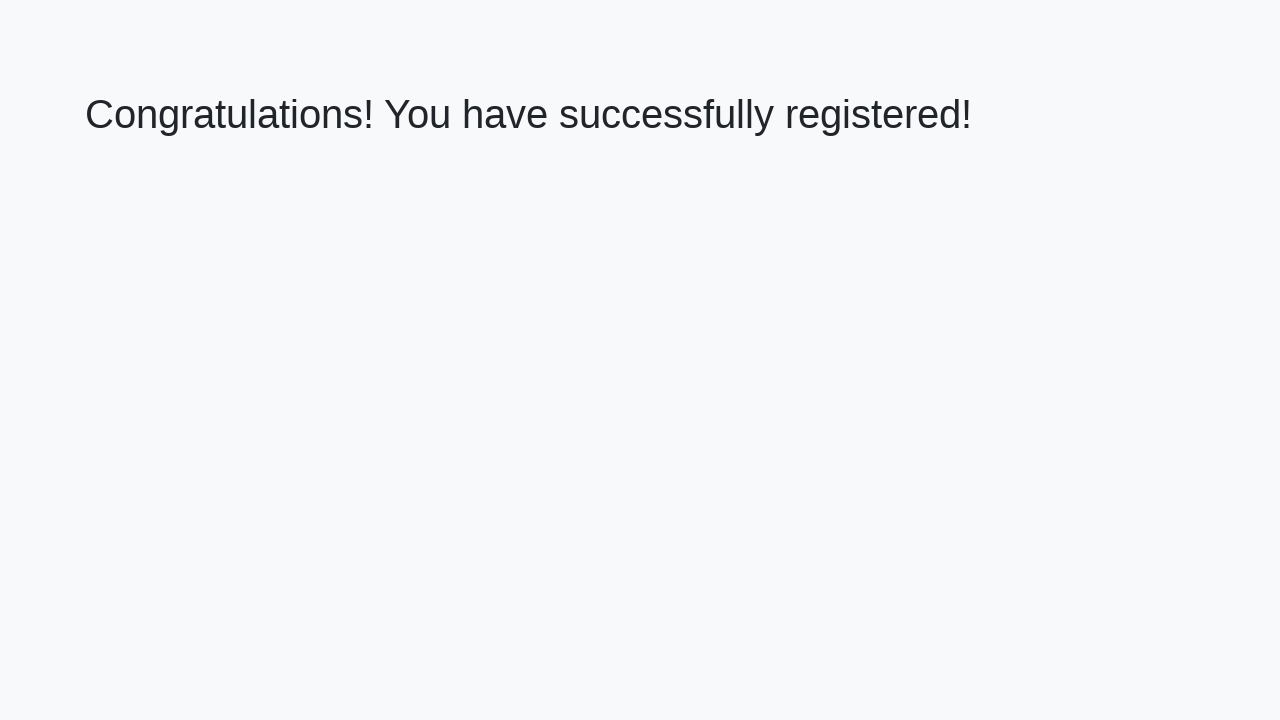

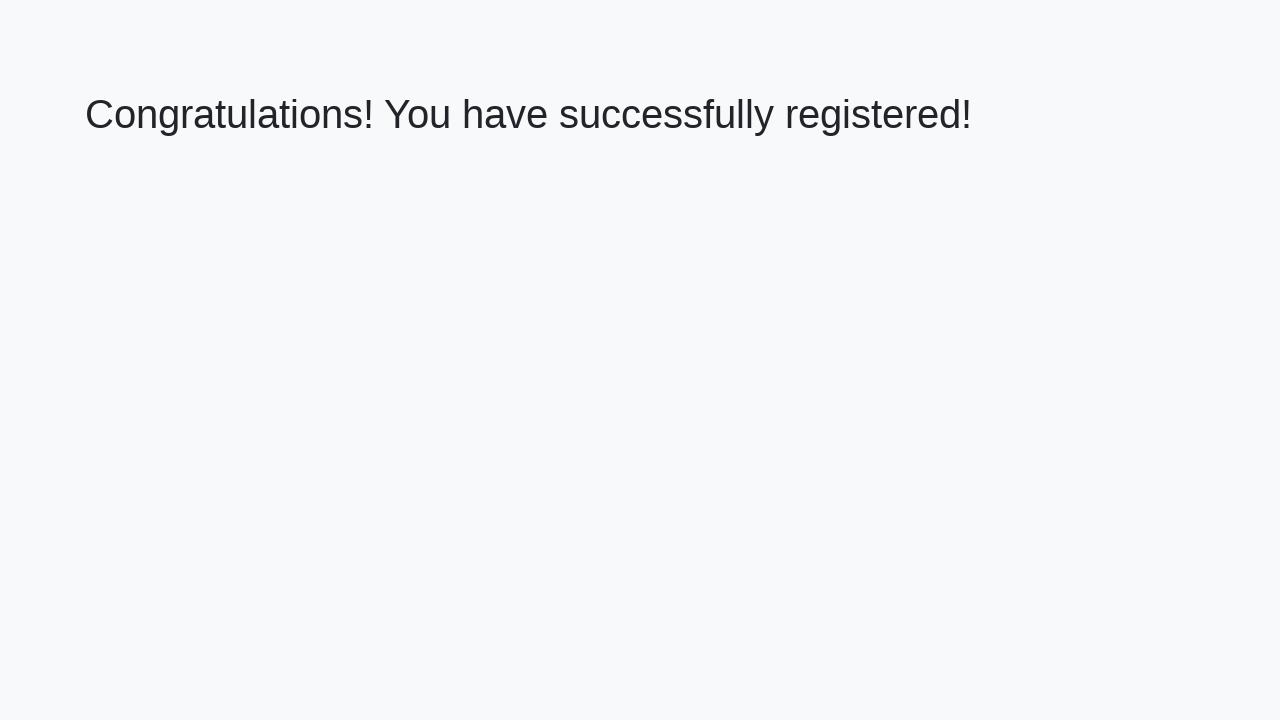